Navigates to the Time and Date world clock page and scrolls down the page using JavaScript execution

Starting URL: https://www.timeanddate.com/worldclock/

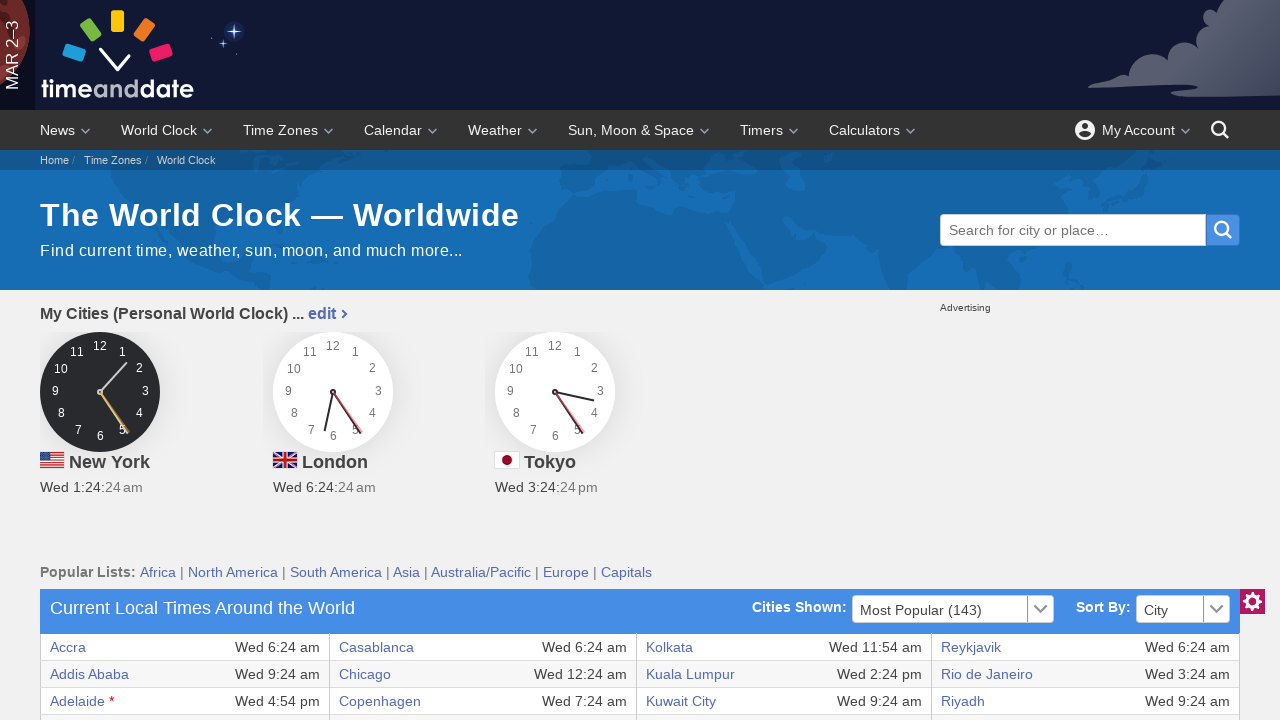

Navigated to Time and Date world clock page
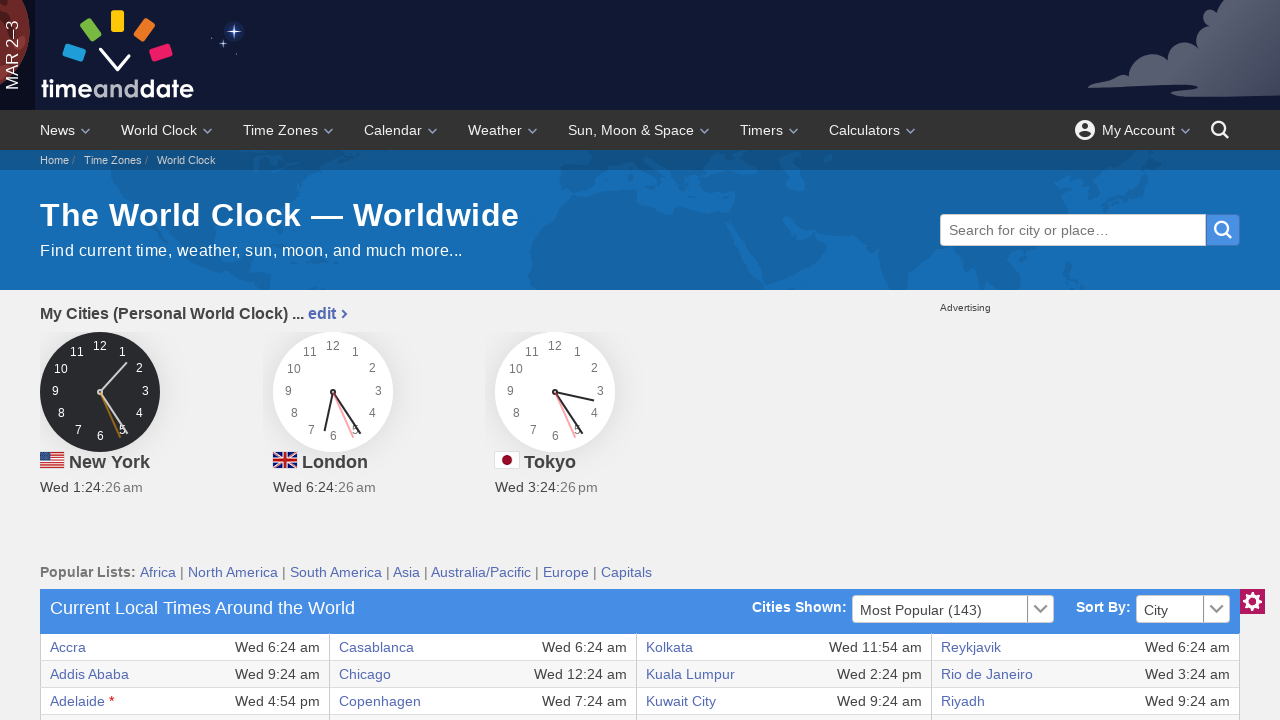

Scrolled down the page by 350 pixels using JavaScript
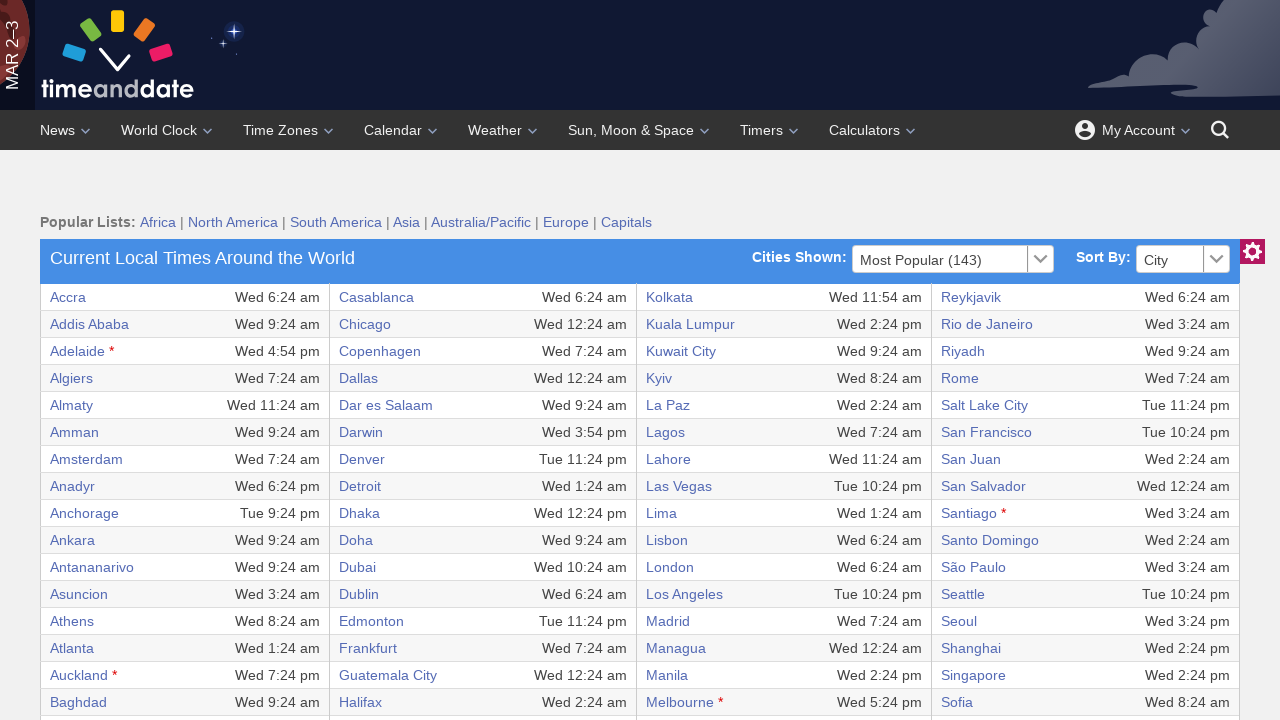

Waited 2 seconds to observe scroll effect
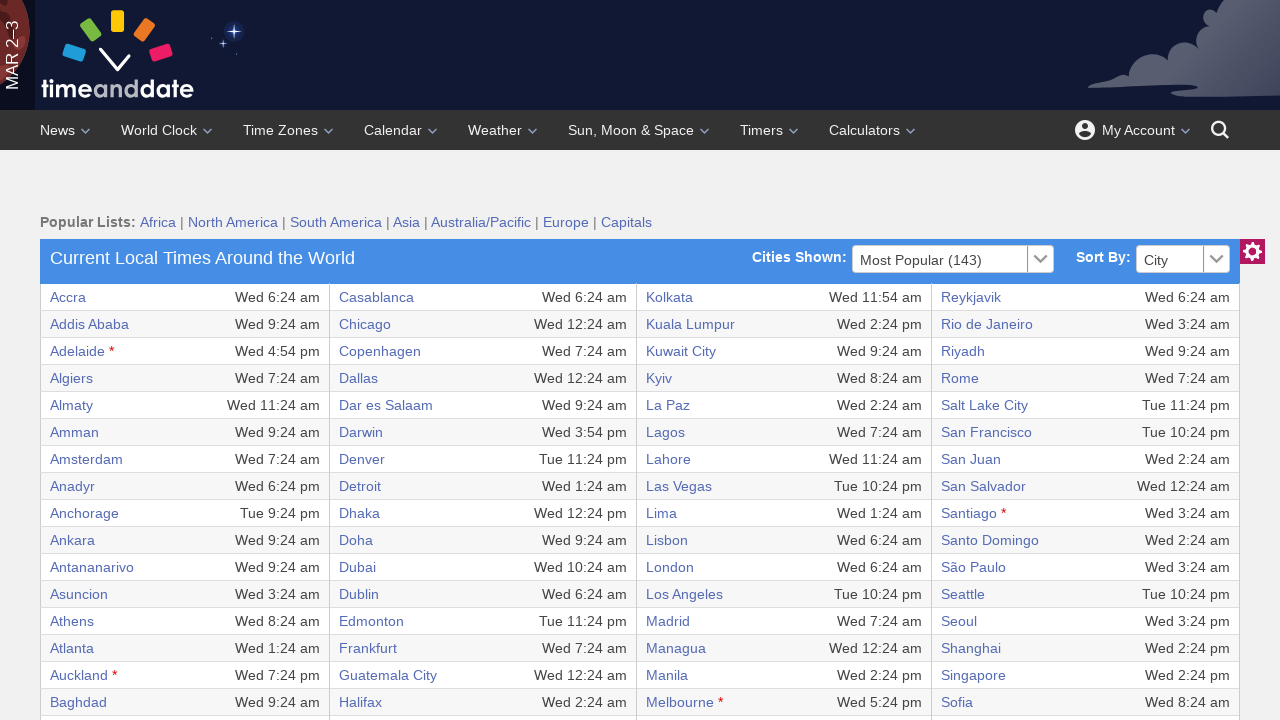

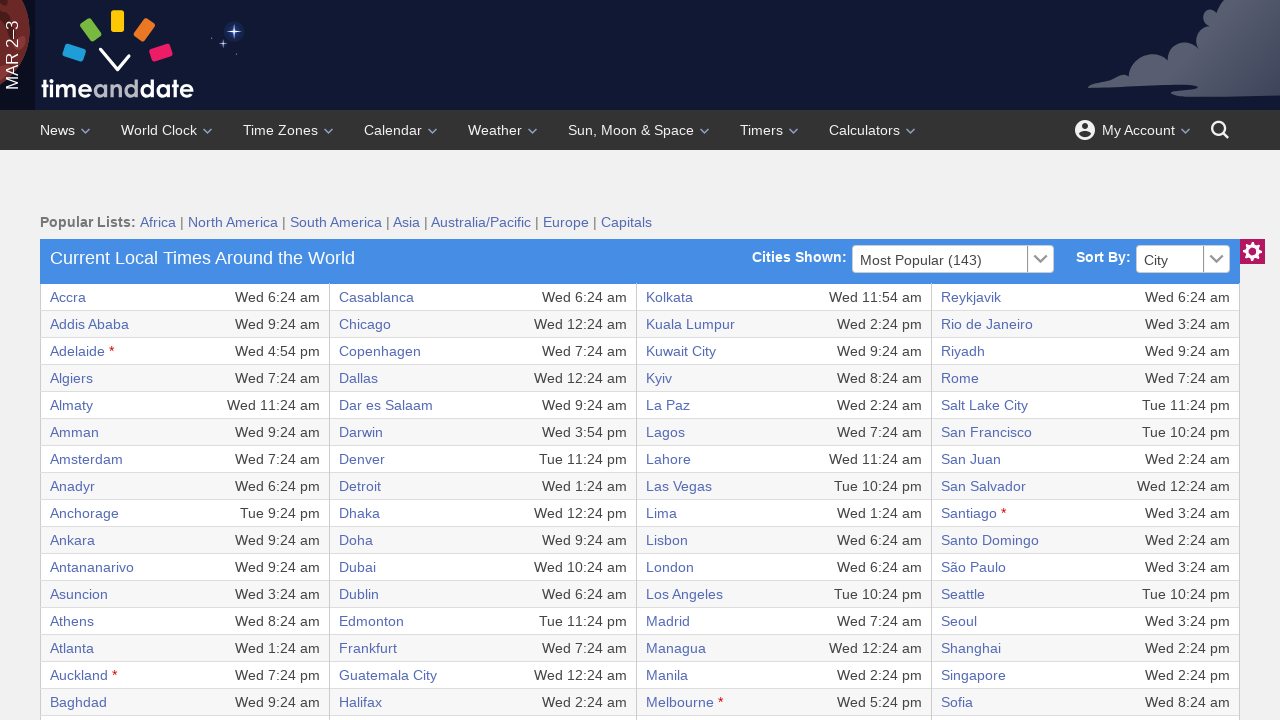